Tests browser window management by maximizing the window and then switching to fullscreen mode on a demo e-commerce website.

Starting URL: https://tutorialsninja.com/demo

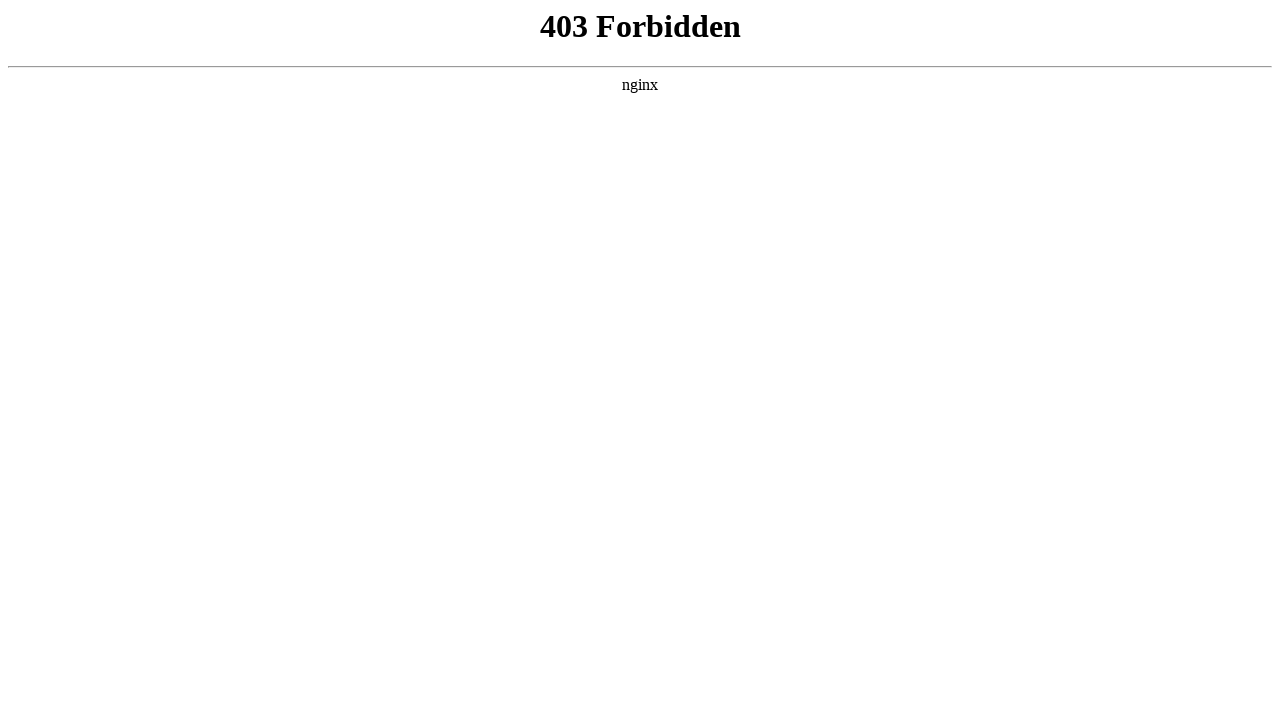

Set viewport size to 1920x1080 to maximize browser window
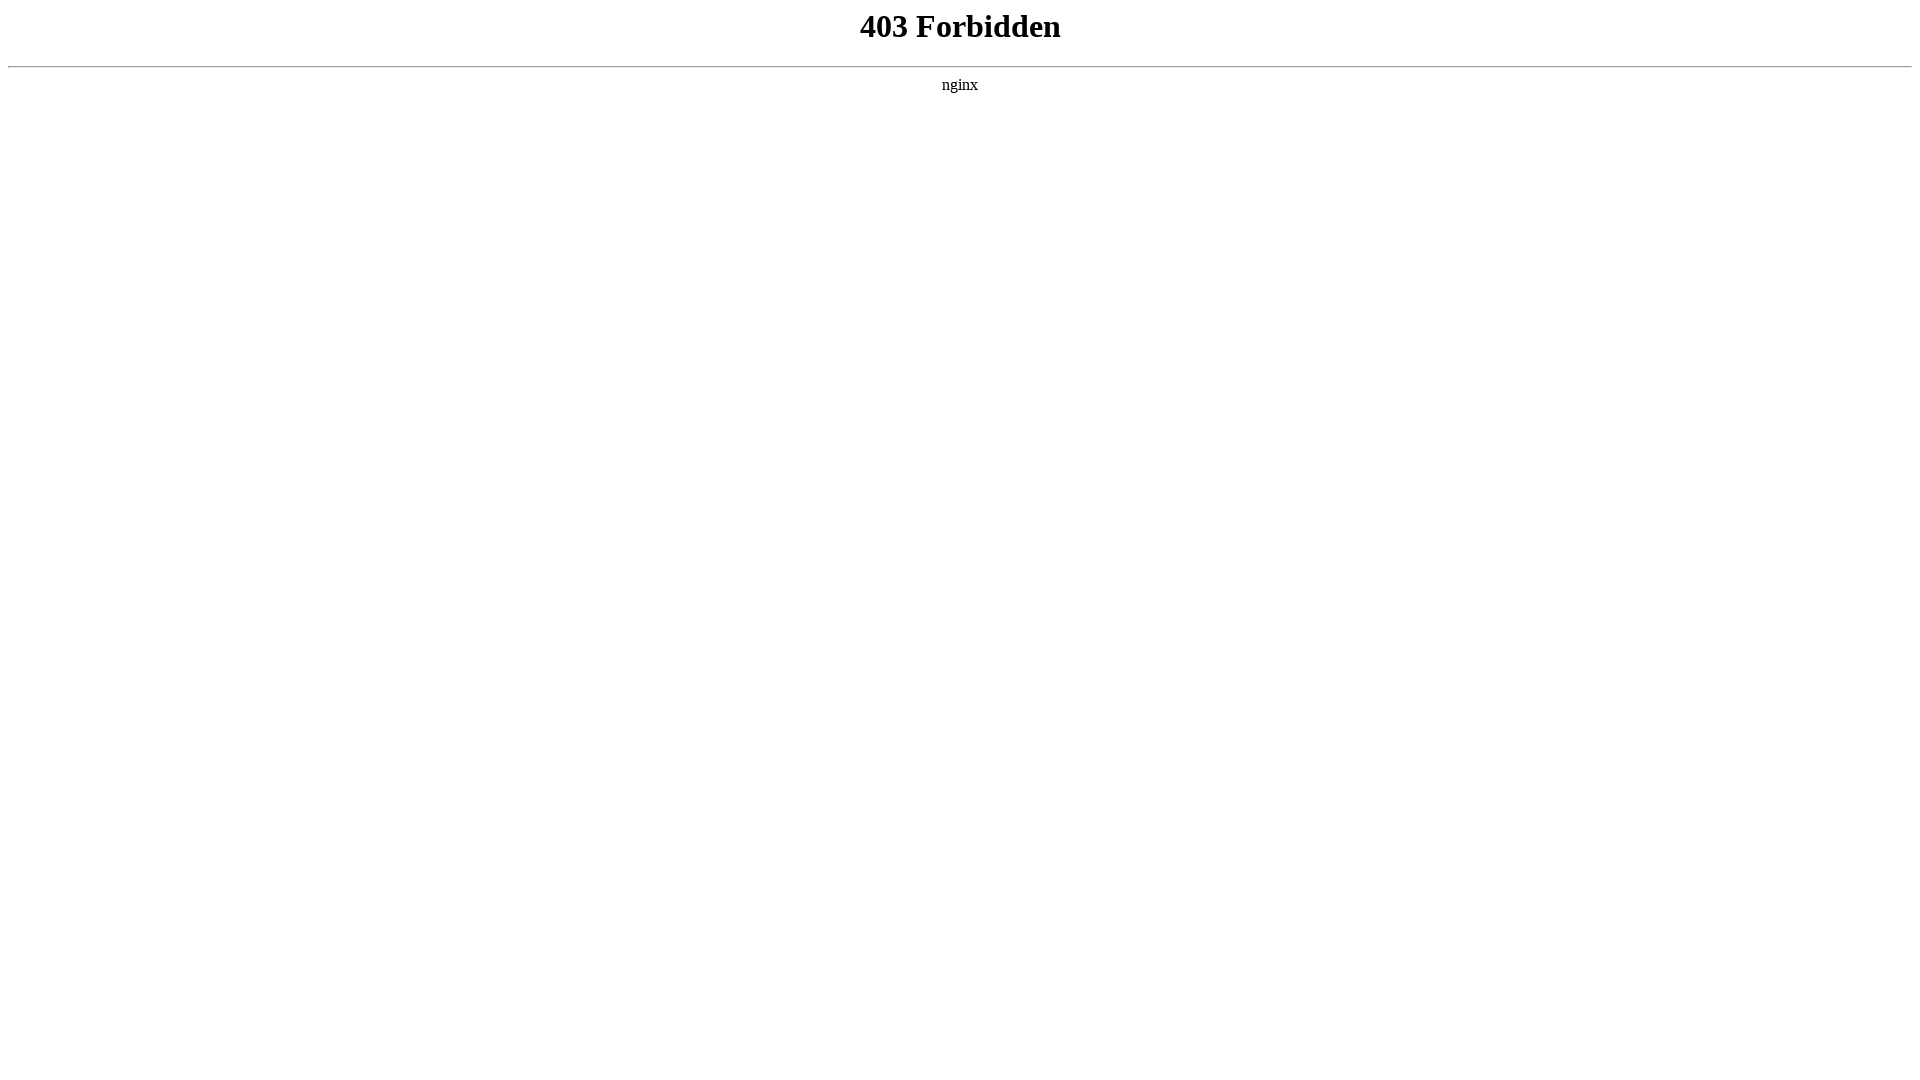

Waited for page DOM content to load
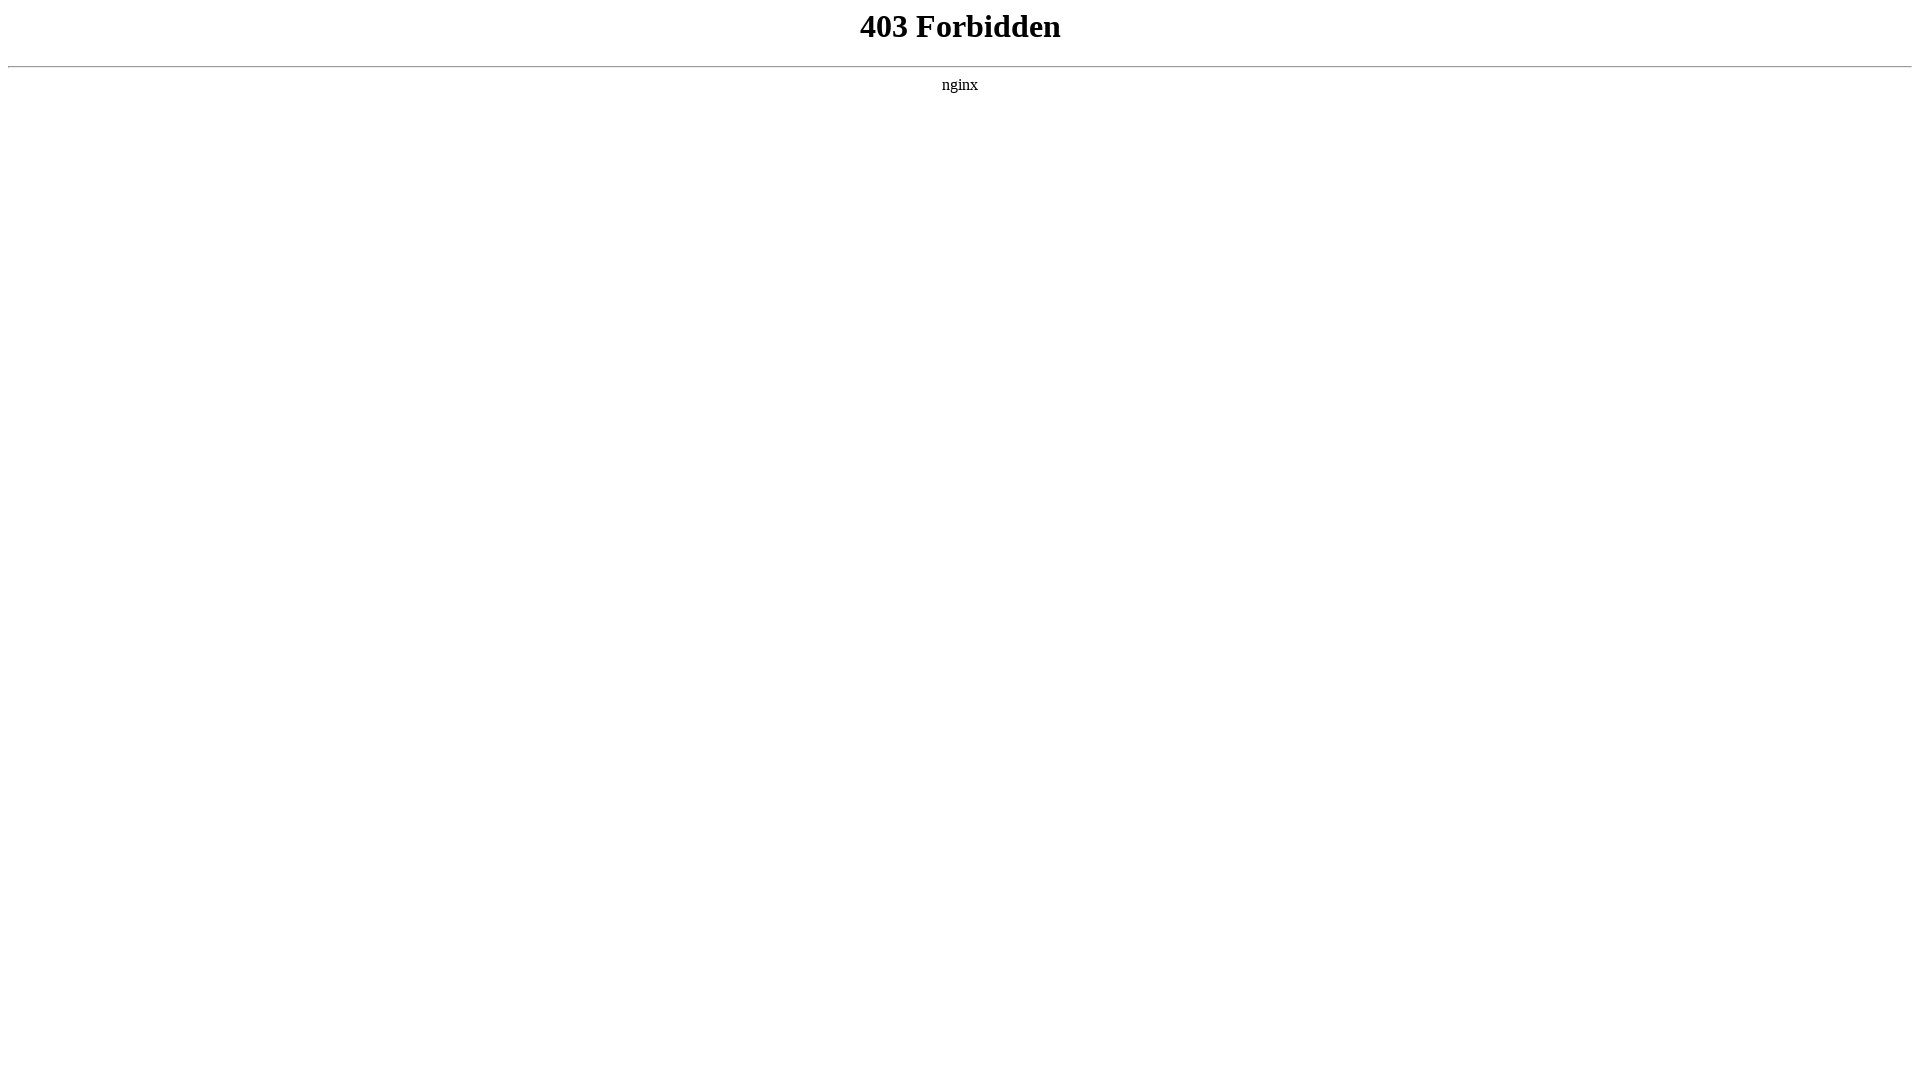

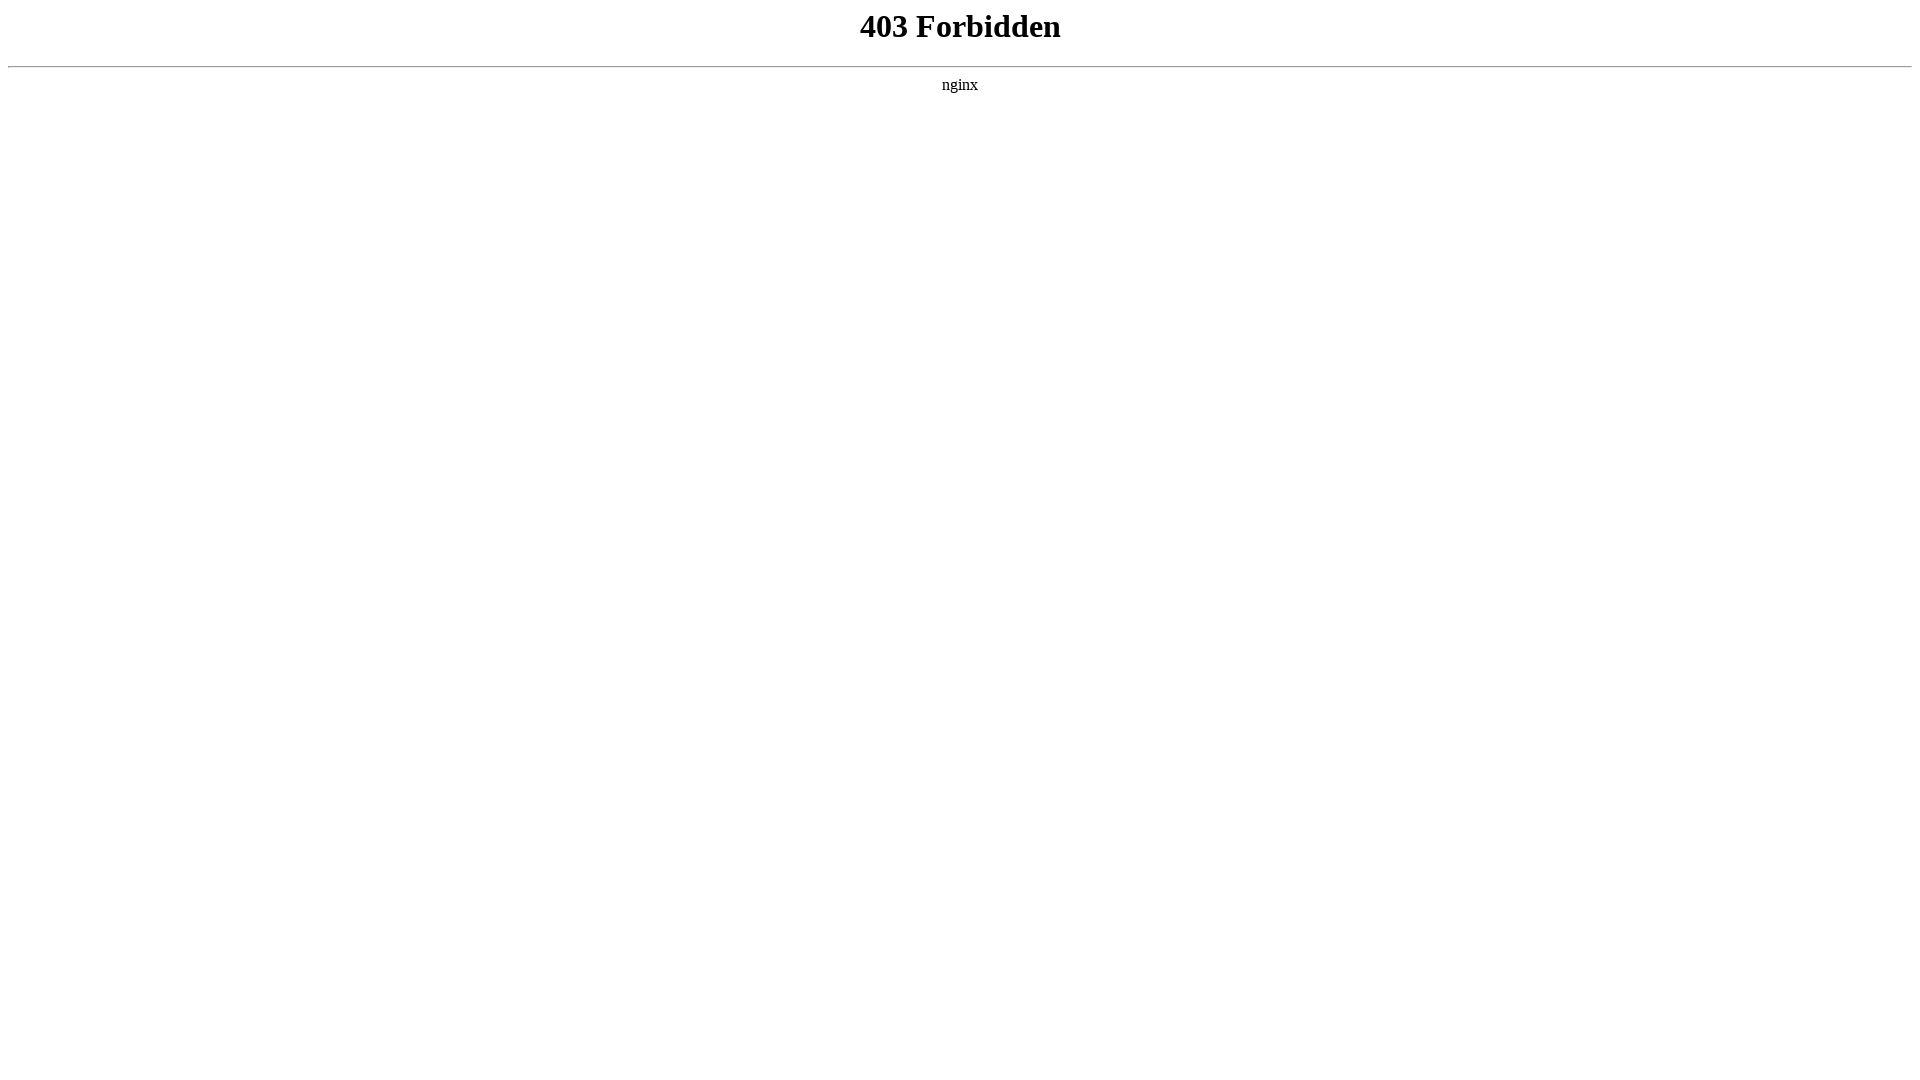